Tests that an item is removed when edited to an empty string

Starting URL: https://demo.playwright.dev/todomvc

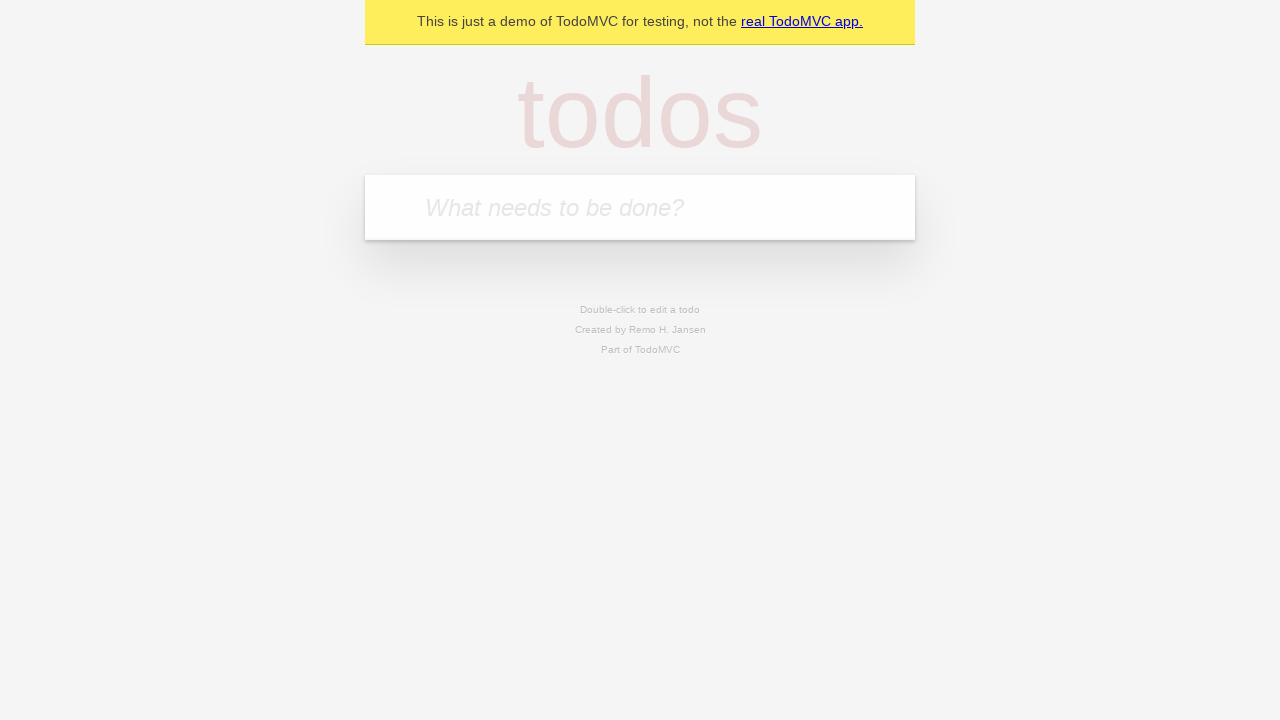

Filled todo input with 'buy some cheese' on internal:attr=[placeholder="What needs to be done?"i]
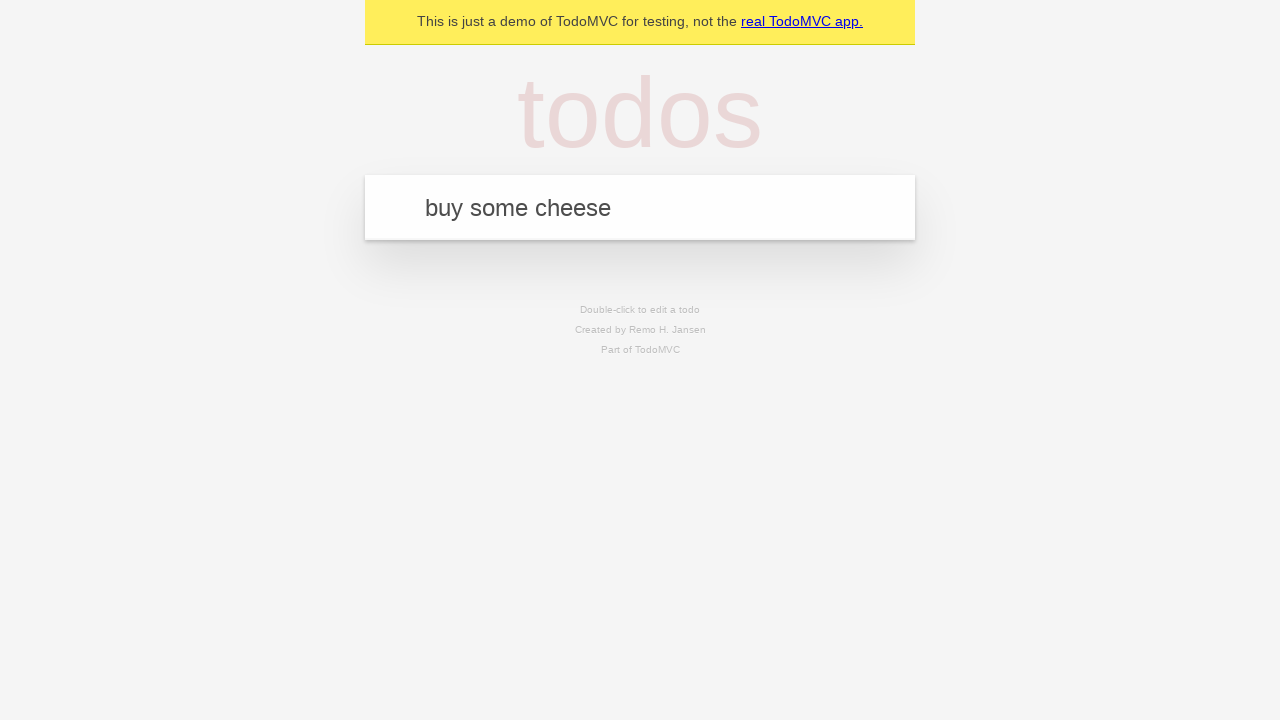

Pressed Enter to add first todo on internal:attr=[placeholder="What needs to be done?"i]
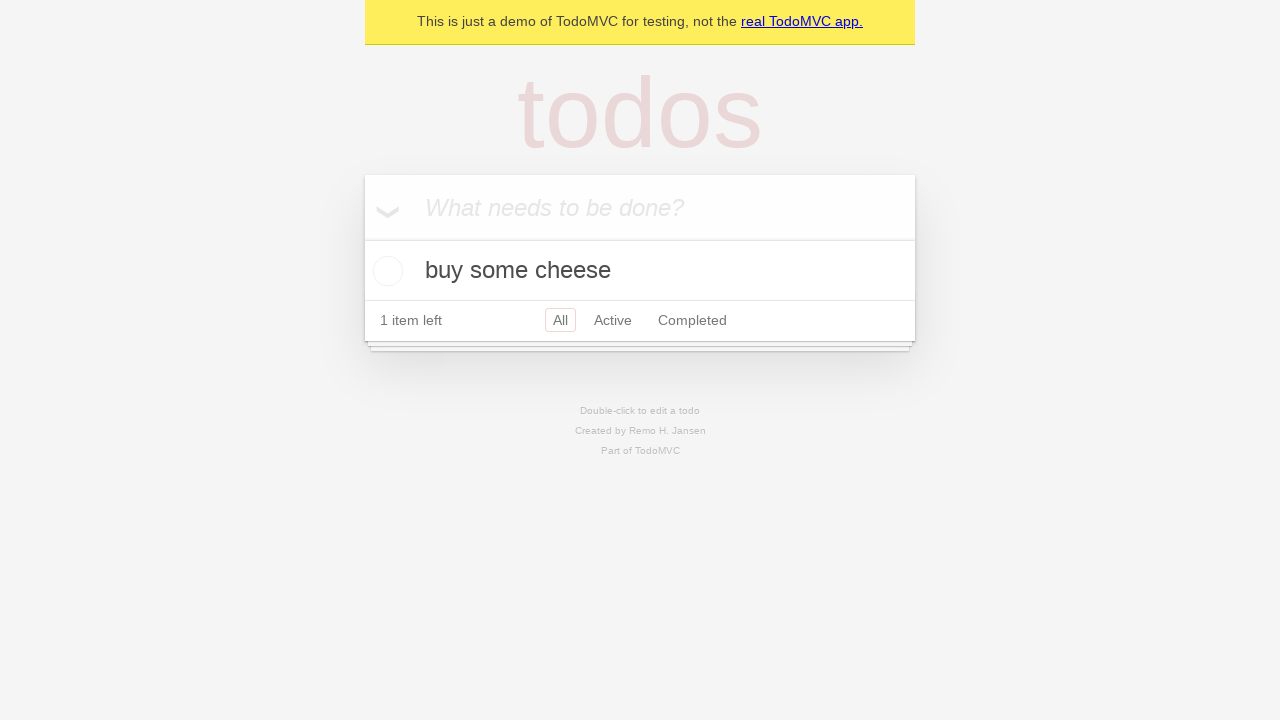

Filled todo input with 'feed the cat' on internal:attr=[placeholder="What needs to be done?"i]
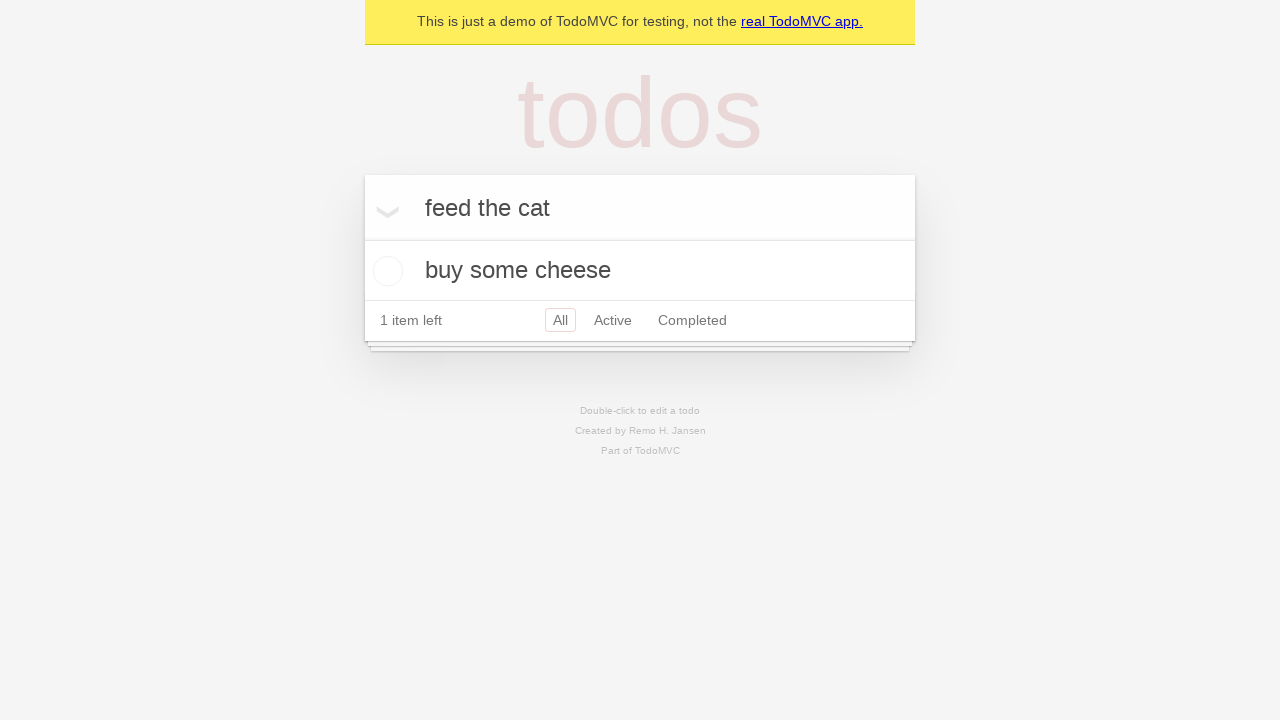

Pressed Enter to add second todo on internal:attr=[placeholder="What needs to be done?"i]
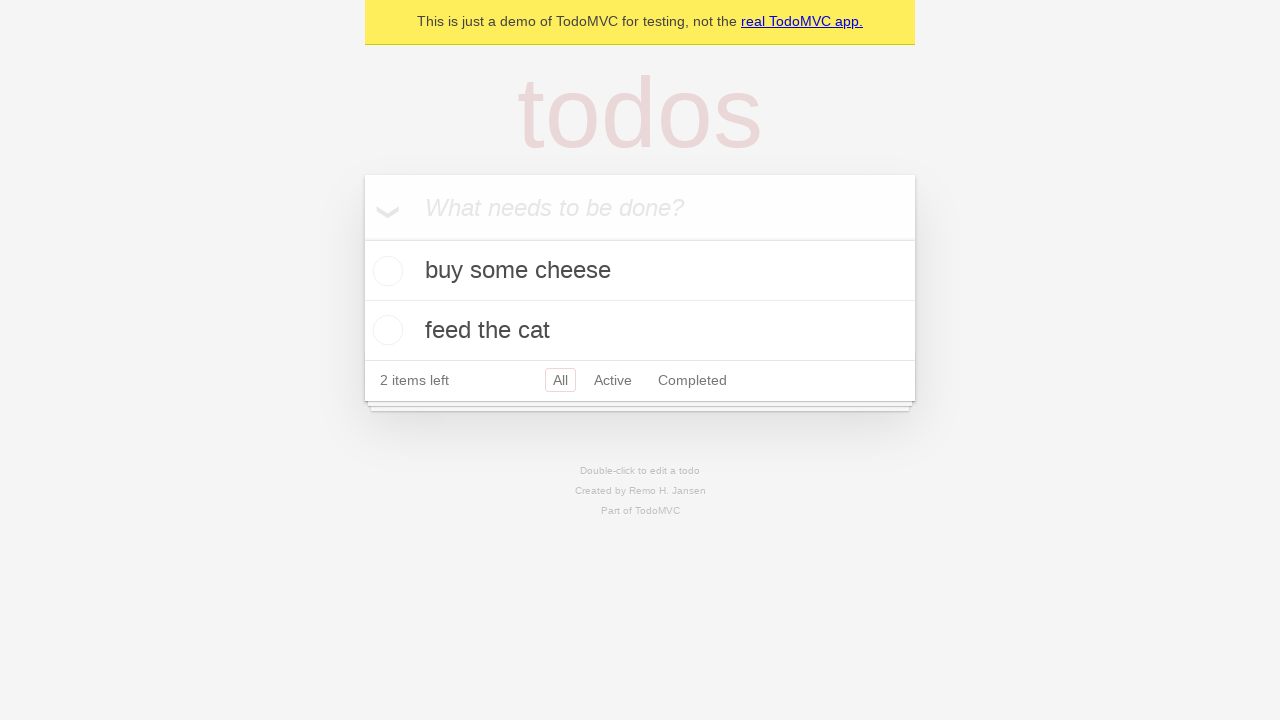

Filled todo input with 'book a doctors appointment' on internal:attr=[placeholder="What needs to be done?"i]
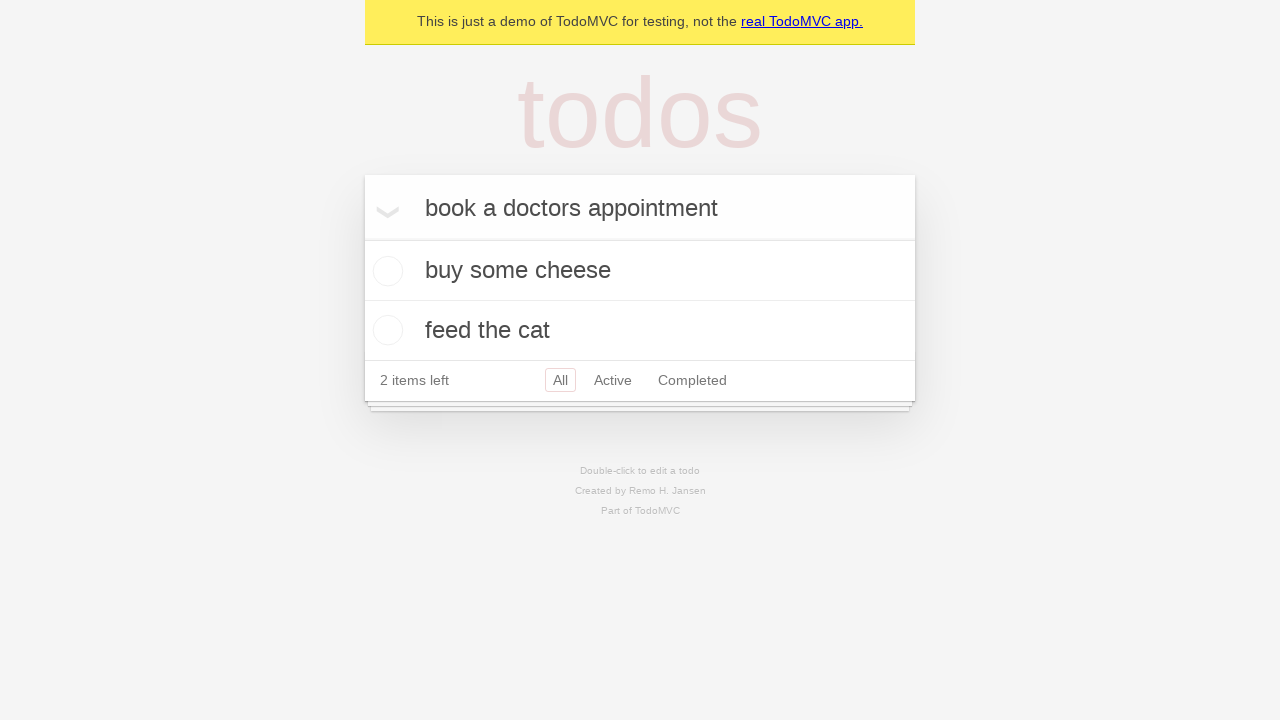

Pressed Enter to add third todo on internal:attr=[placeholder="What needs to be done?"i]
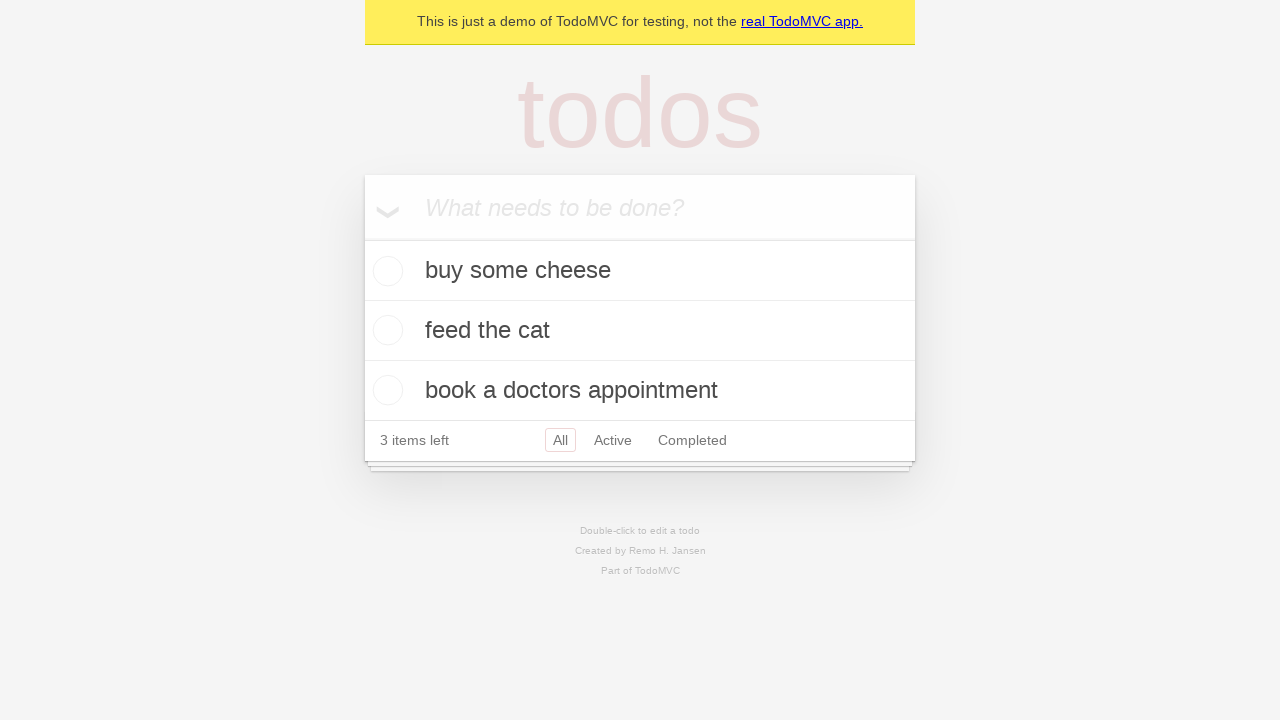

Double-clicked second todo item to enter edit mode at (640, 331) on internal:testid=[data-testid="todo-item"s] >> nth=1
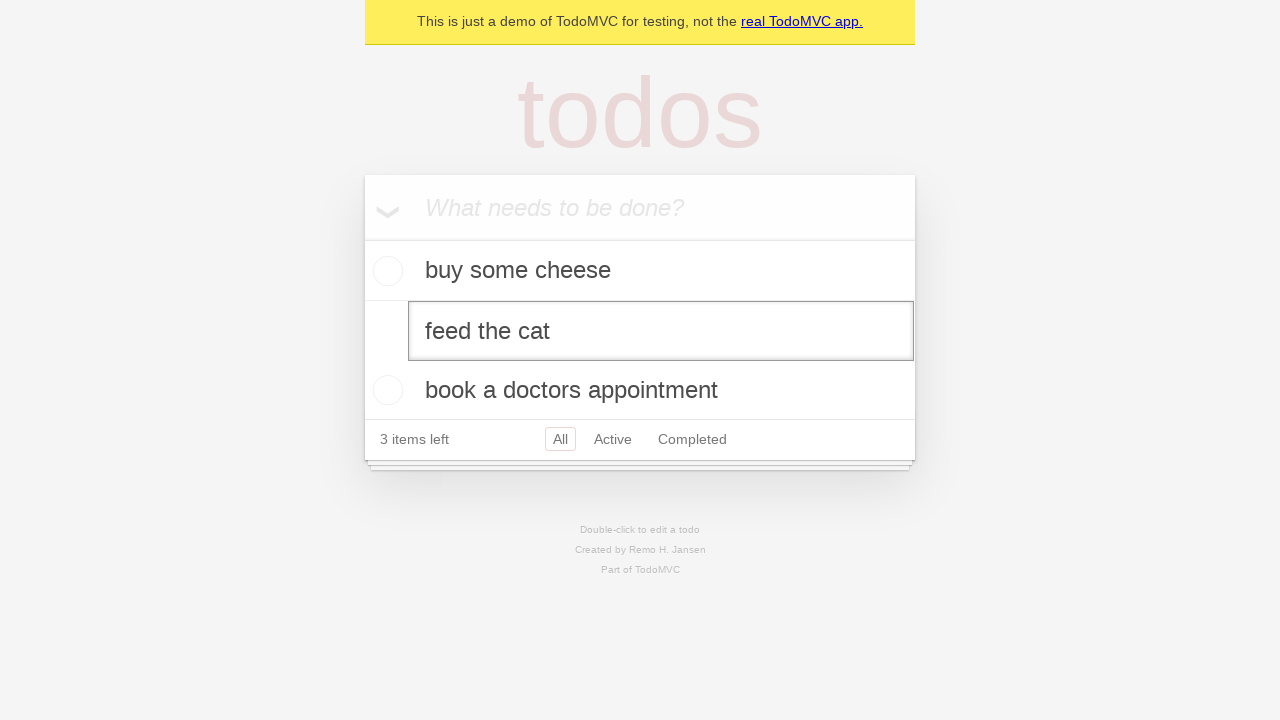

Cleared text in edit field by filling with empty string on internal:testid=[data-testid="todo-item"s] >> nth=1 >> internal:role=textbox[nam
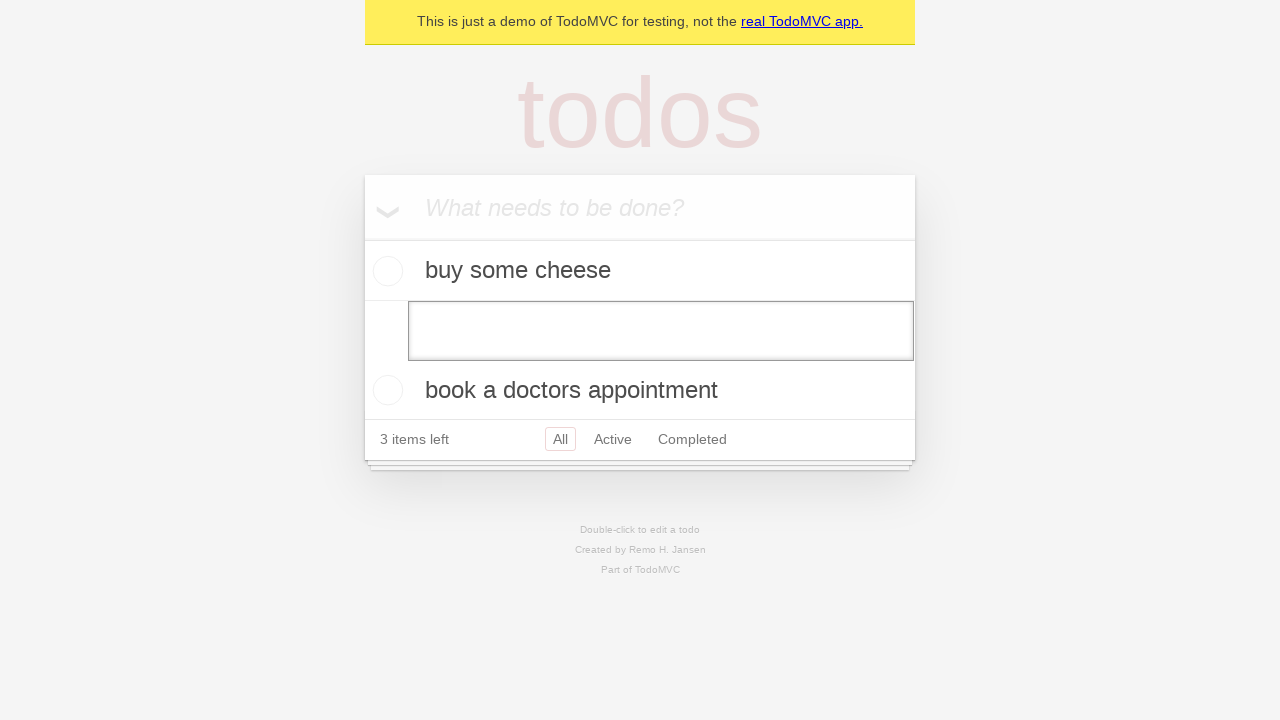

Pressed Enter to confirm empty edit, removing the todo item on internal:testid=[data-testid="todo-item"s] >> nth=1 >> internal:role=textbox[nam
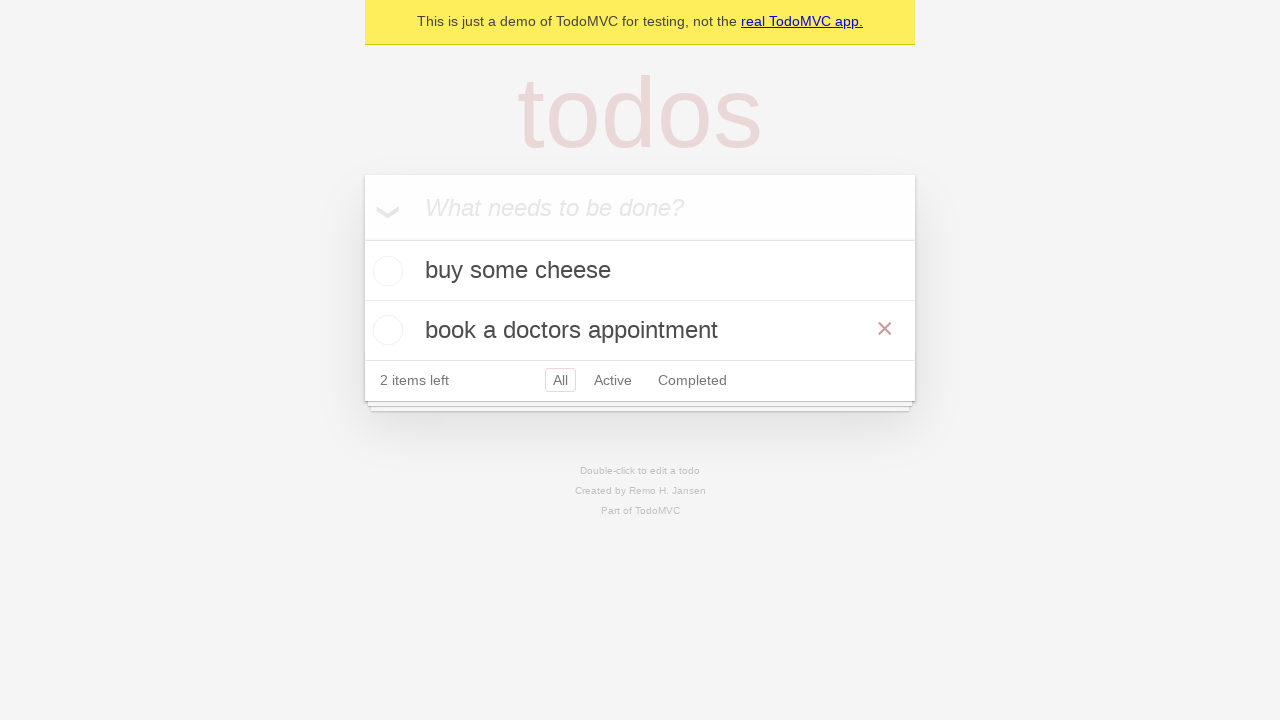

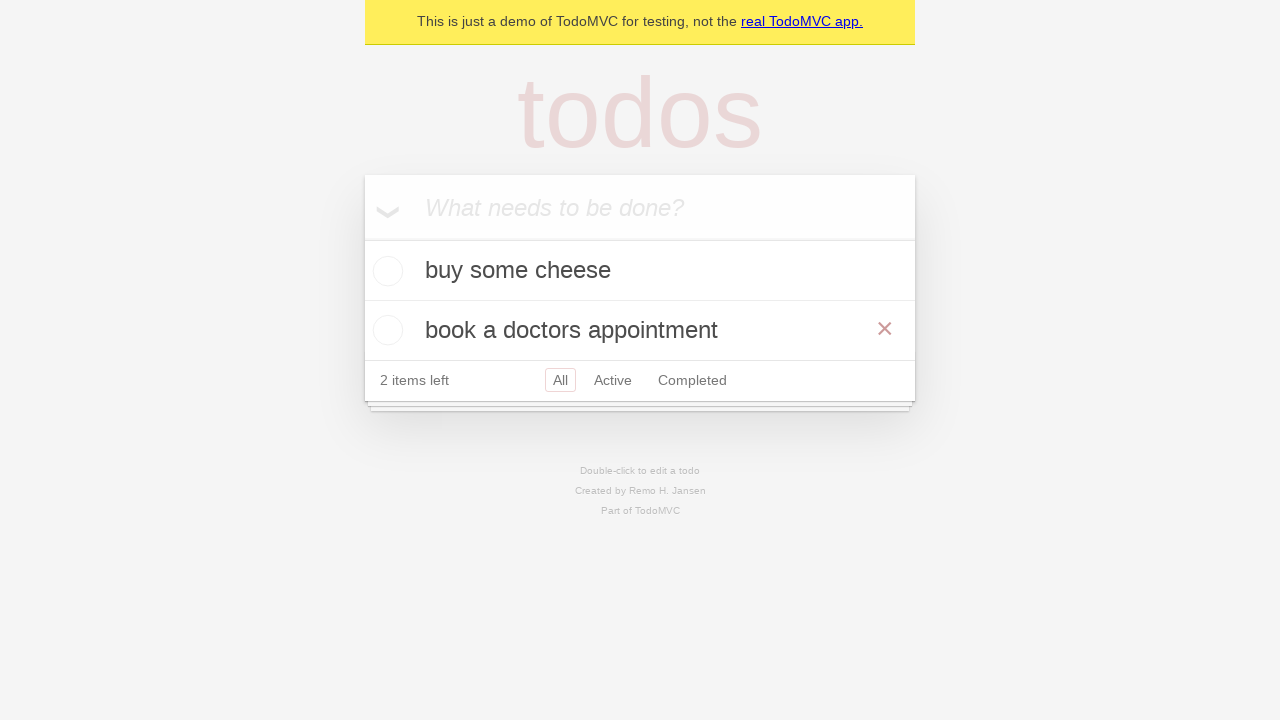